Tests clicking a link that returns a 204 No Content status and verifying the response message

Starting URL: https://demoqa.com/links

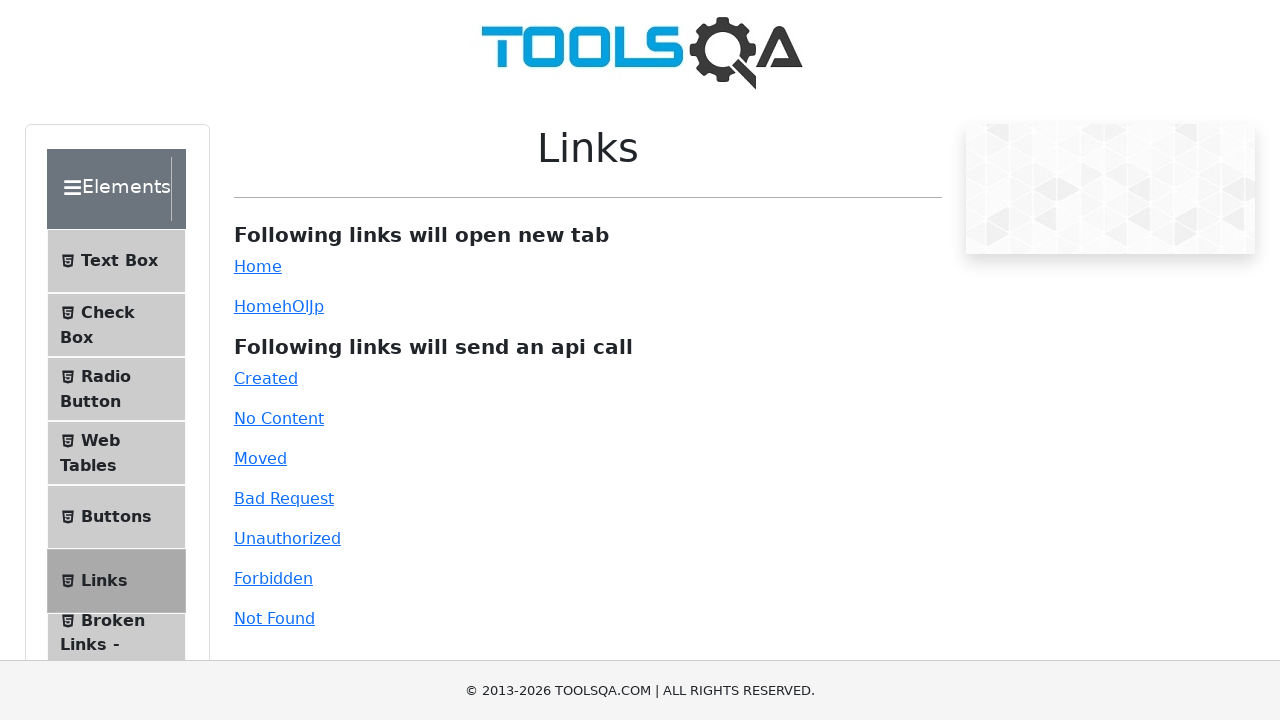

Scrolled to the no-content link element
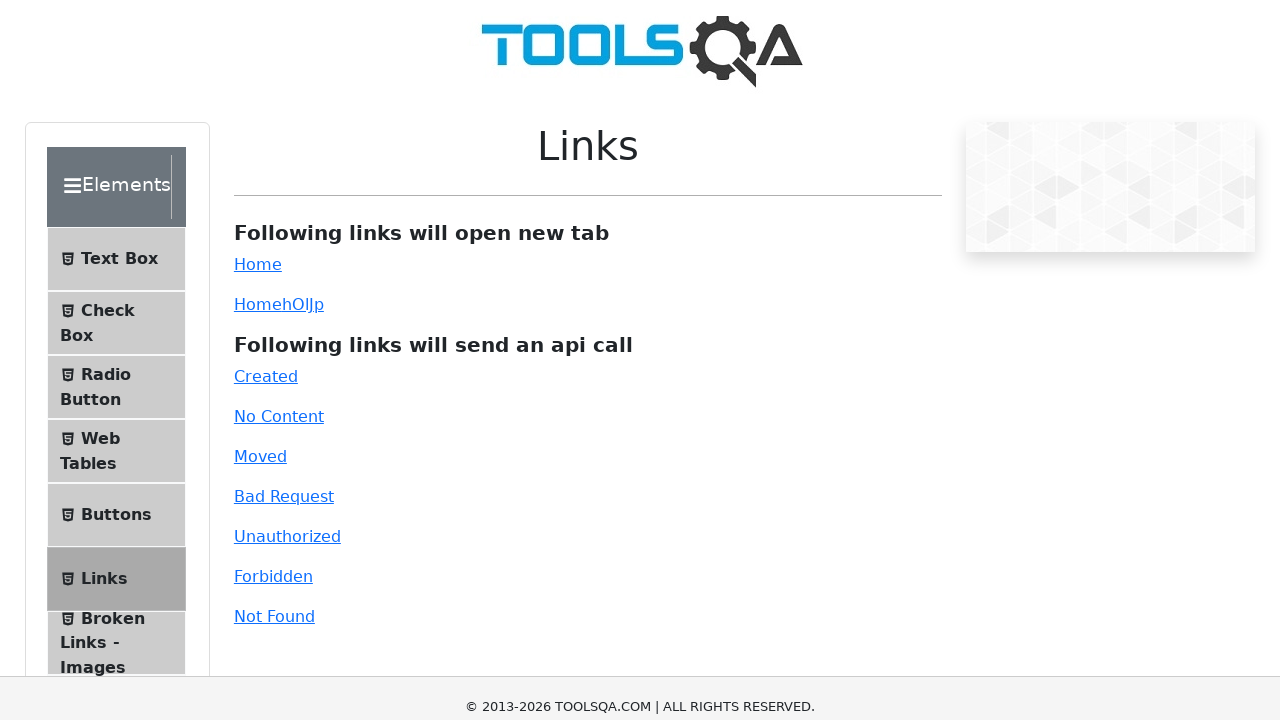

Clicked the no-content link that returns 204 status at (279, 10) on #no-content
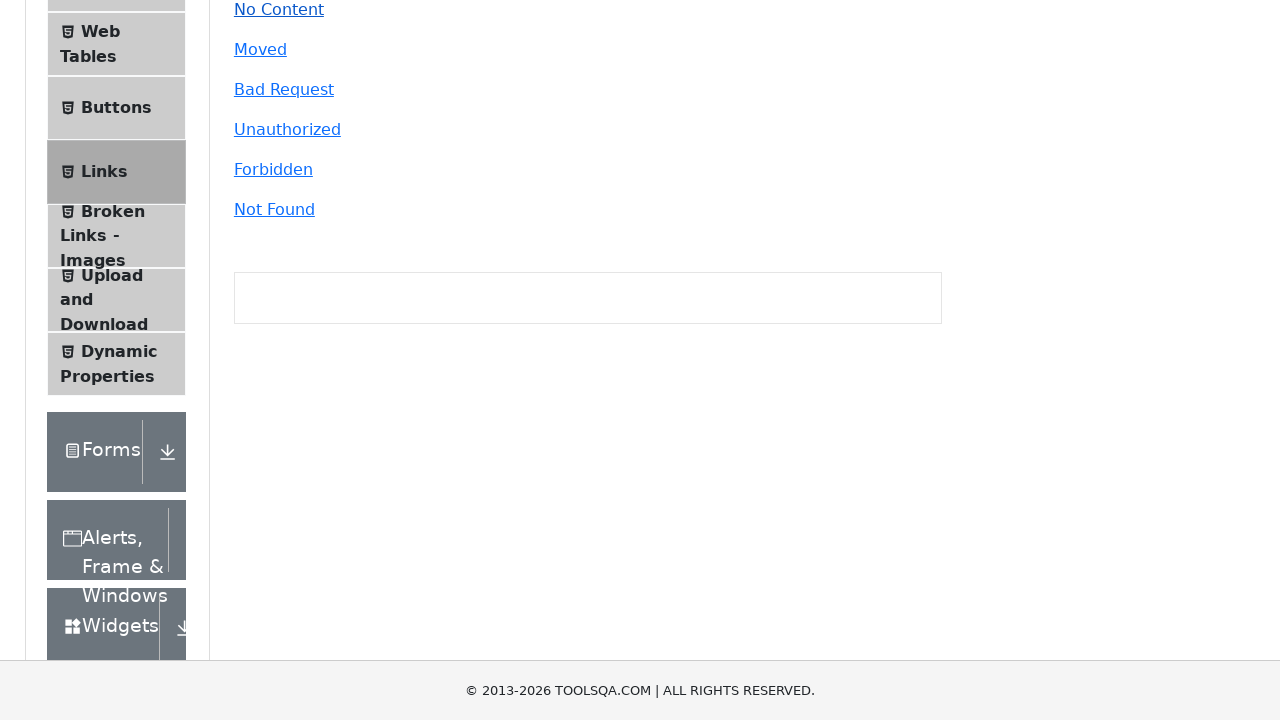

Link response message became visible
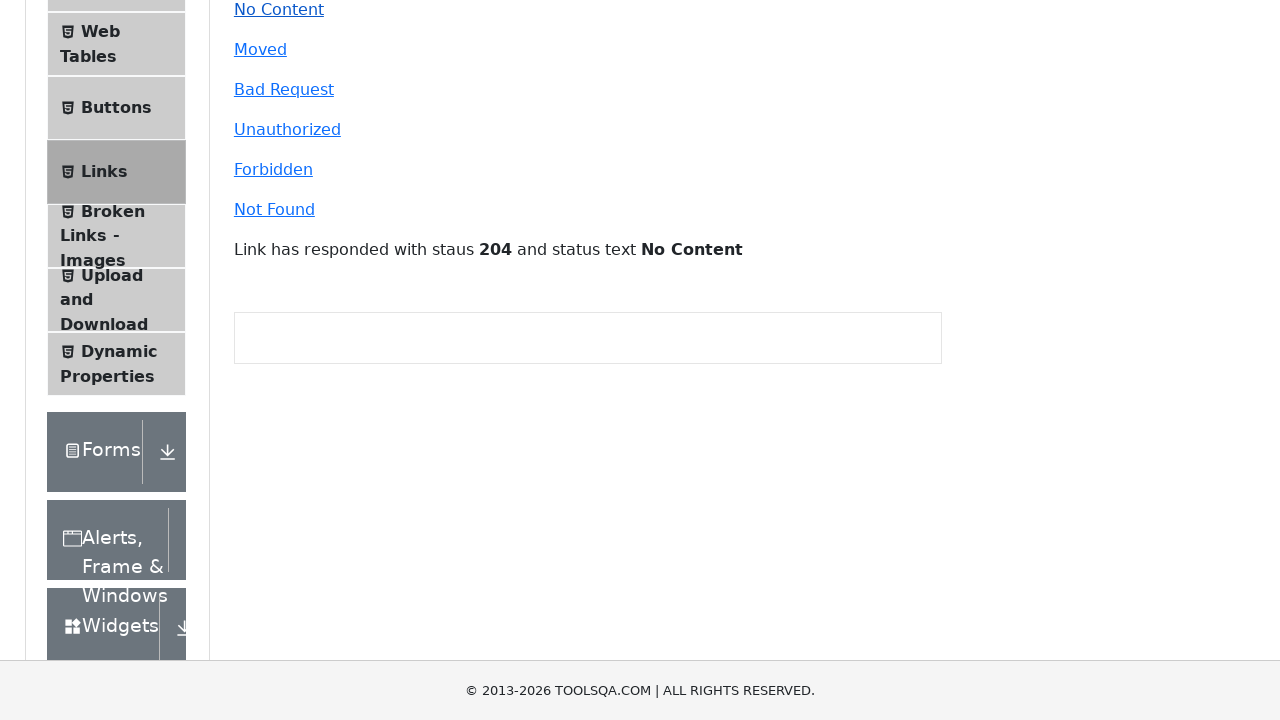

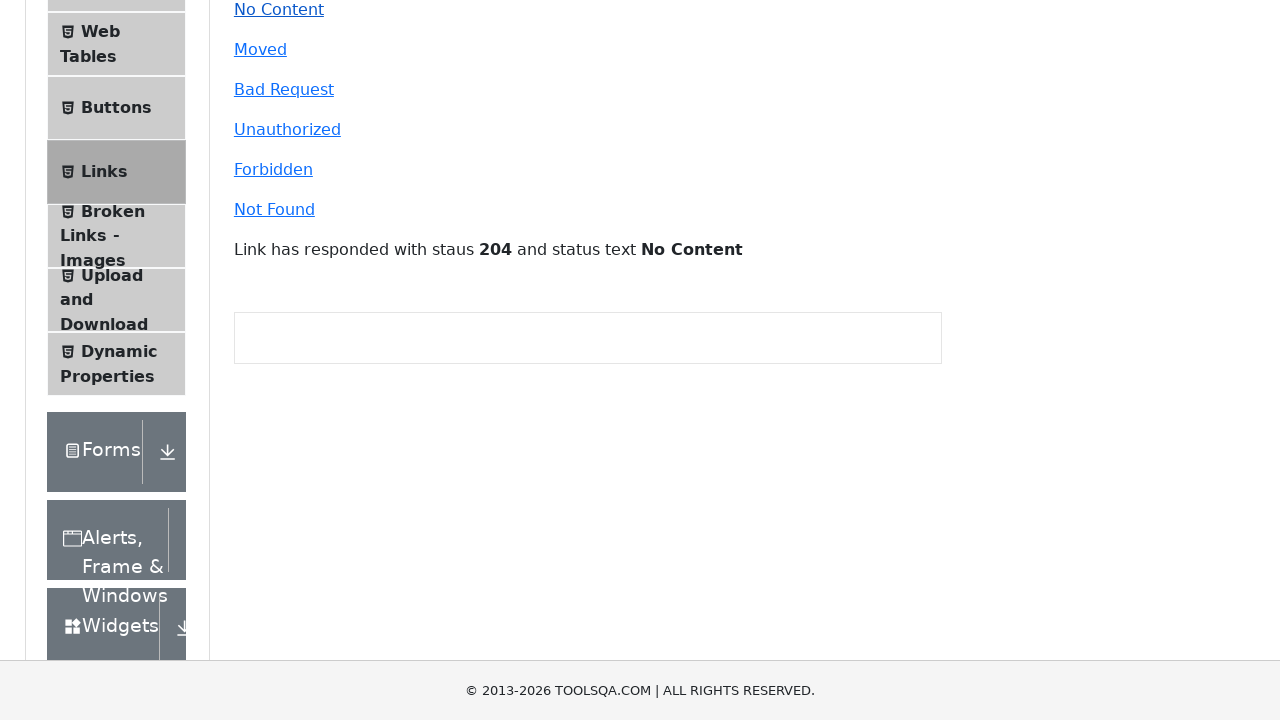